Tests iframe handling by switching to two different frames on the DemoQA frames page and verifying the text content within each frame.

Starting URL: https://demoqa.com/frames

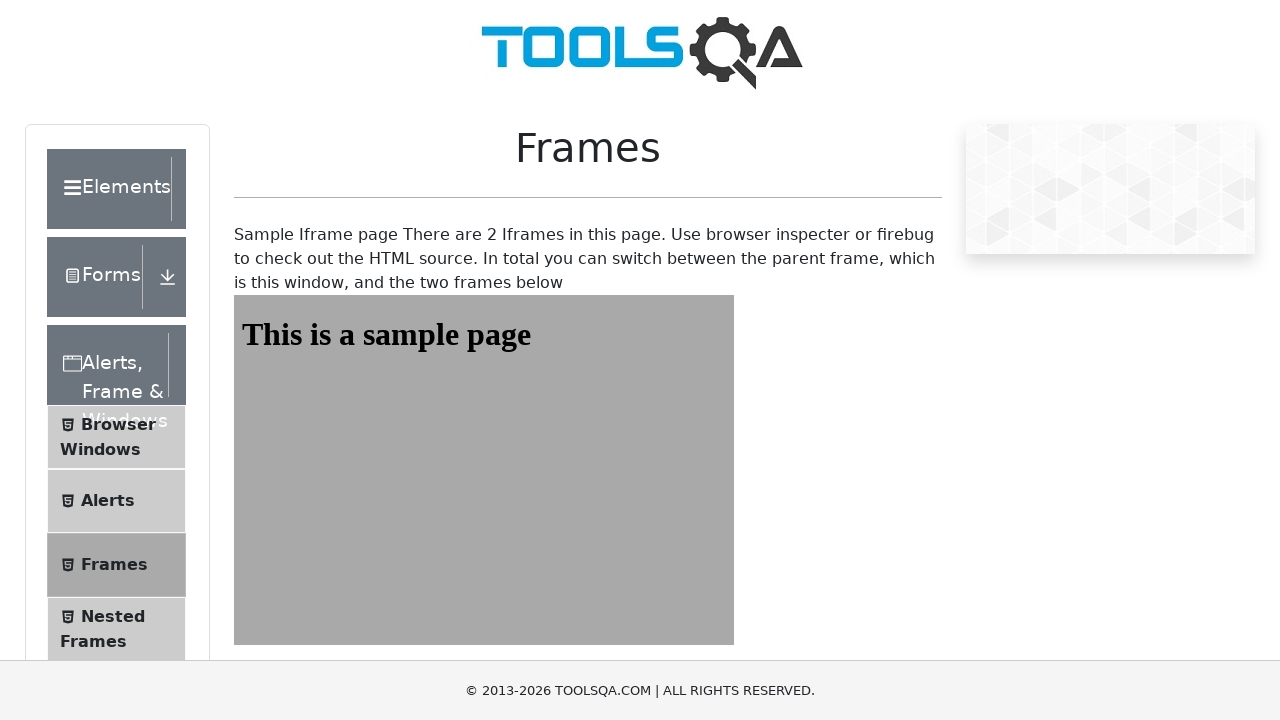

Navigated to DemoQA frames page
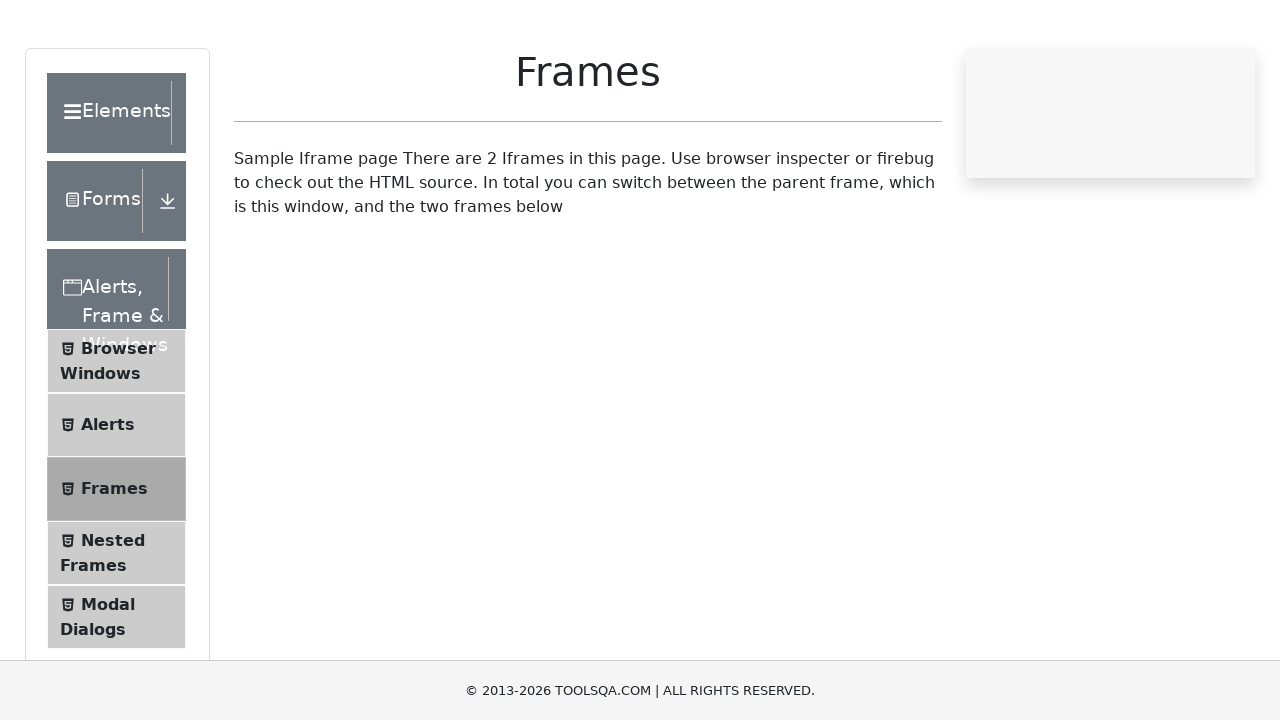

Located Frame 1 using frame_locator
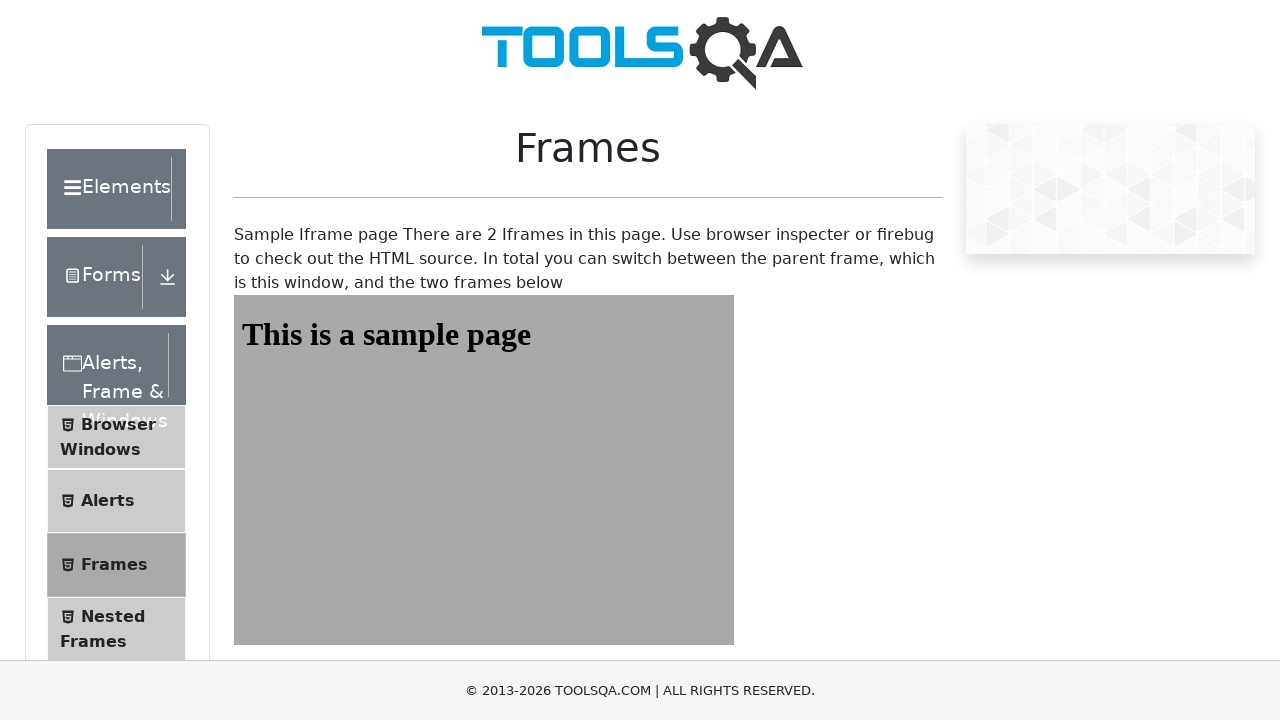

Retrieved text content from Frame 1: 'This is a sample page'
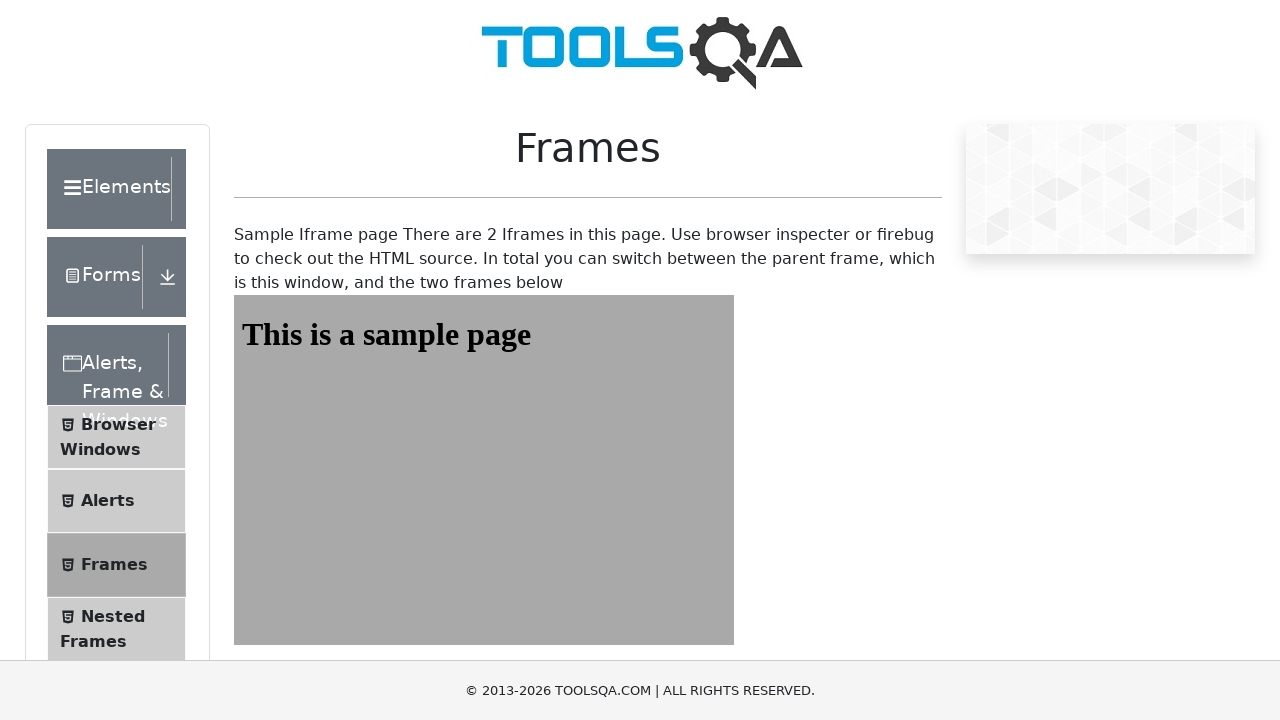

Verified Frame 1 text matches expected value 'This is a sample page'
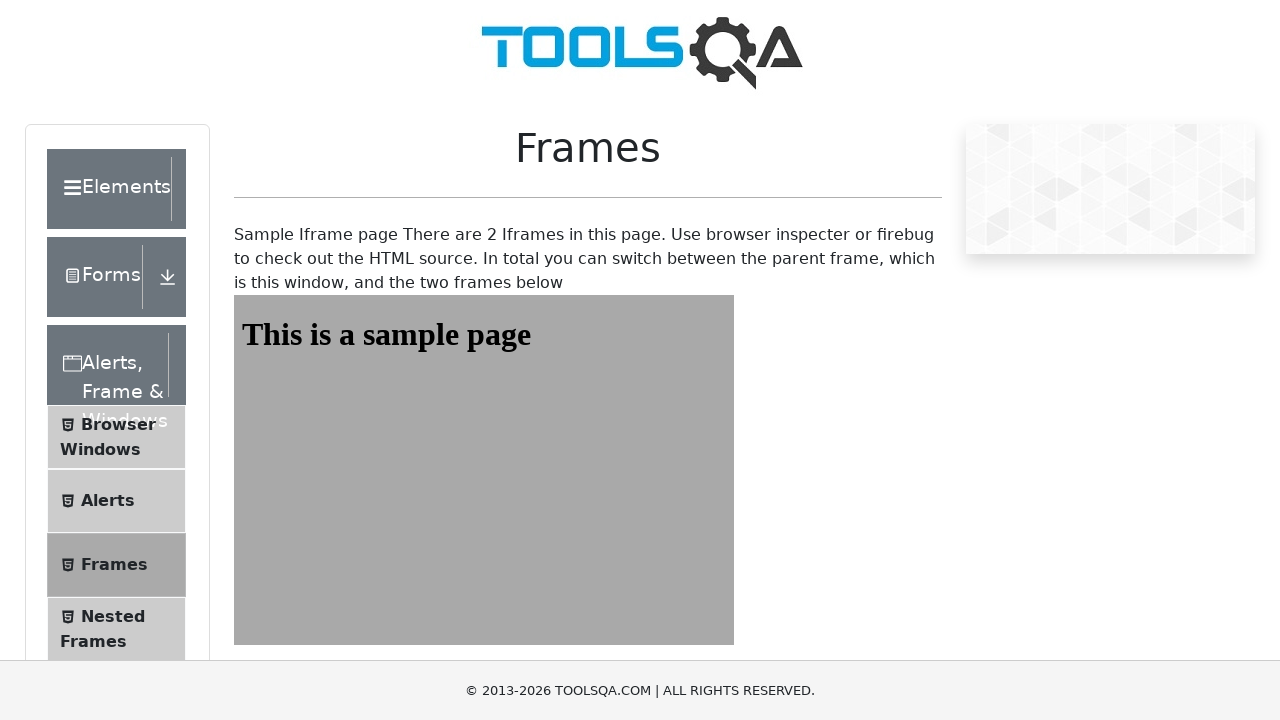

Printed Frame 1 text to console
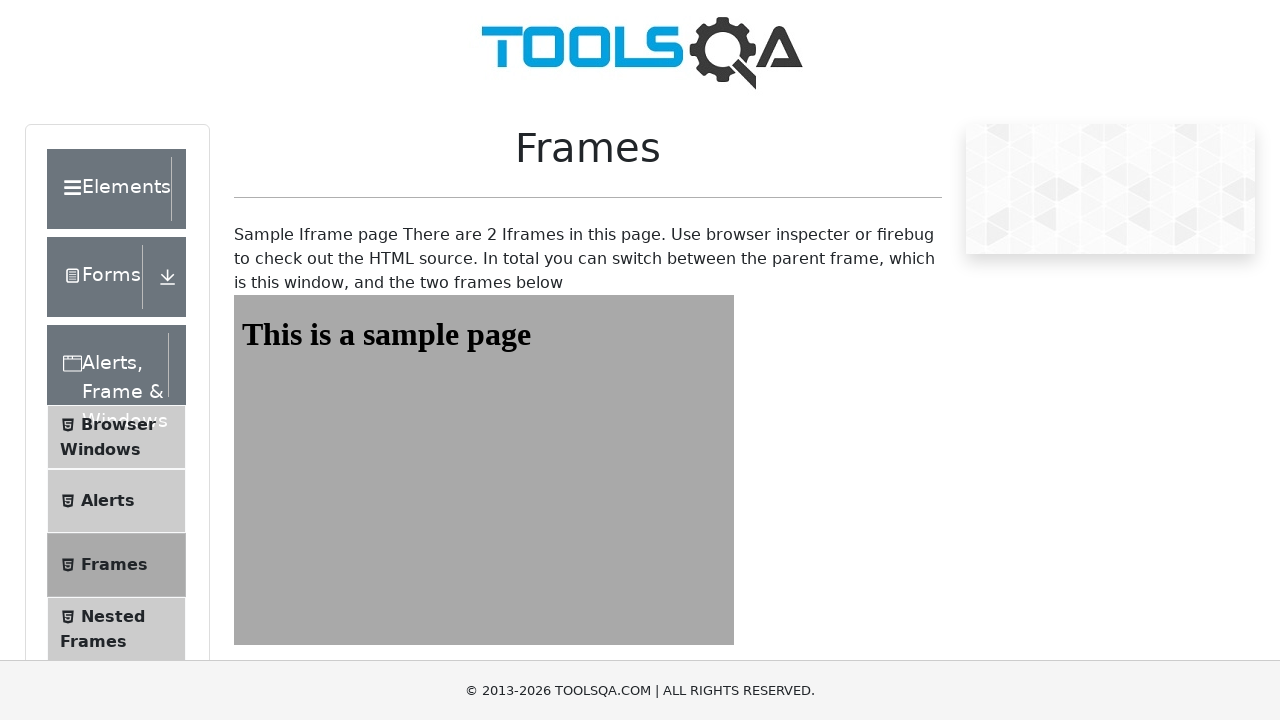

Located Frame 2 using frame_locator
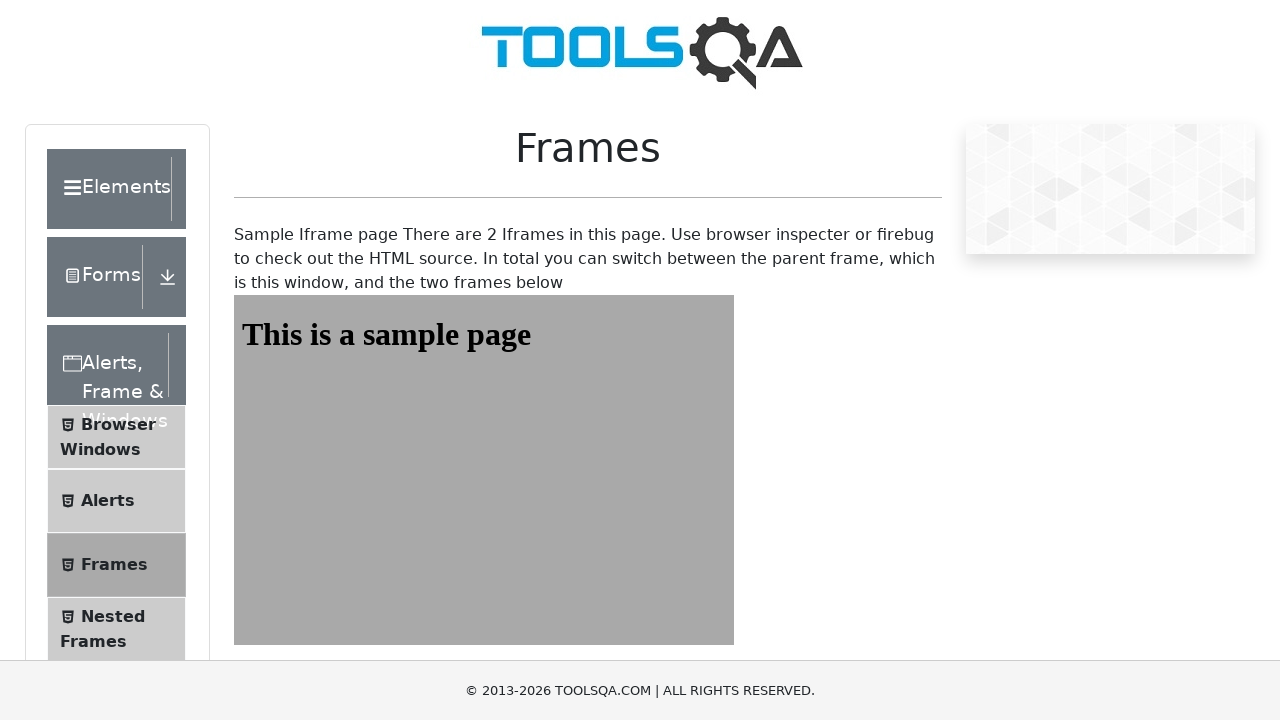

Retrieved text content from Frame 2: 'This is a sample page'
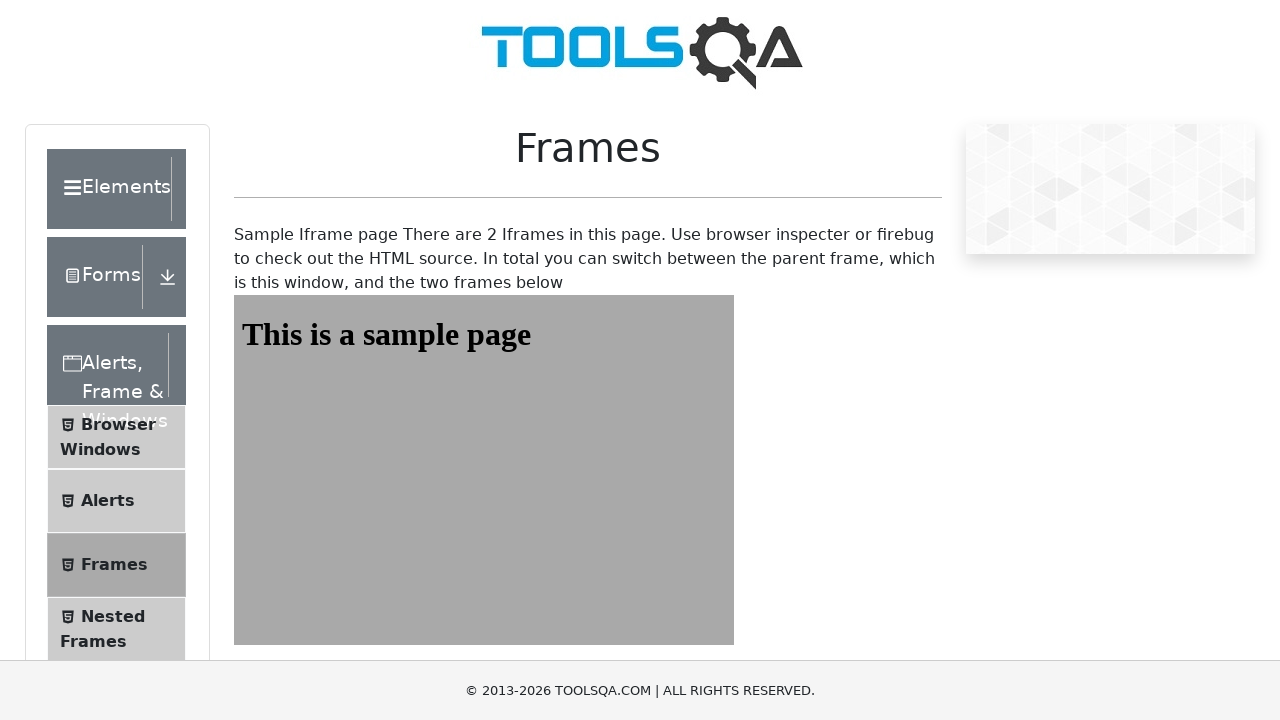

Verified Frame 2 text matches expected value 'This is a sample page'
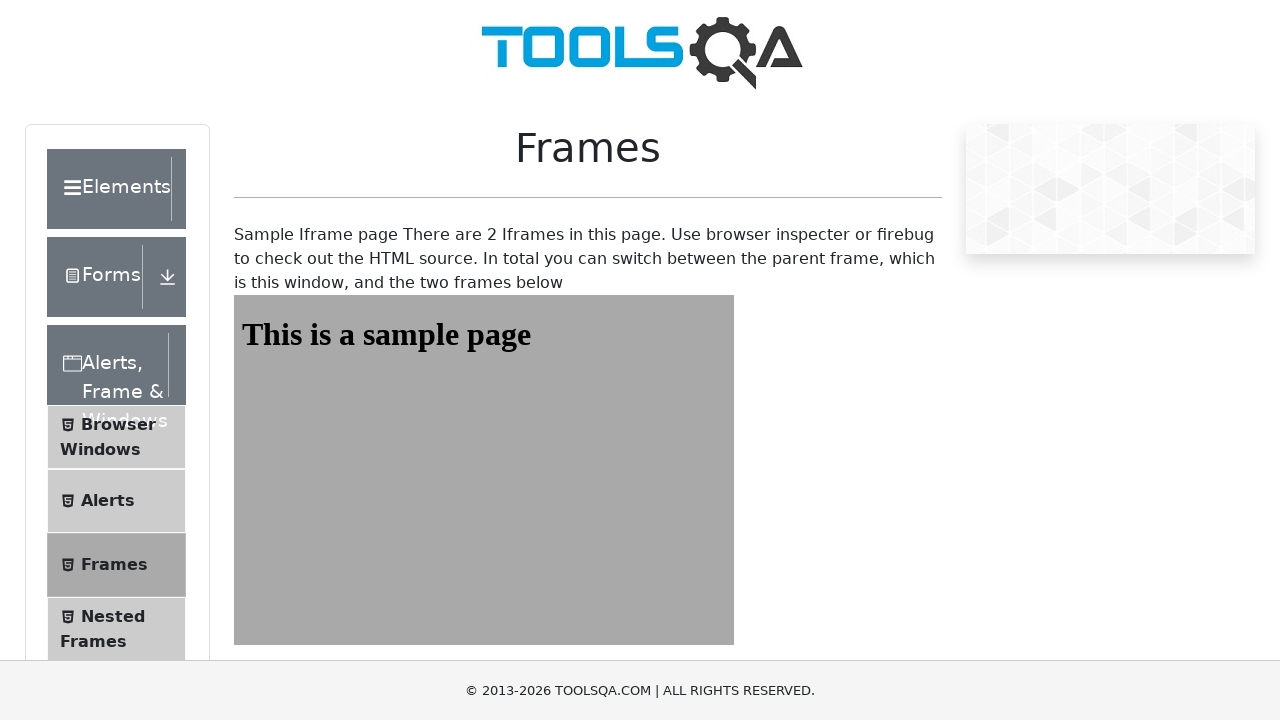

Printed Frame 2 text to console
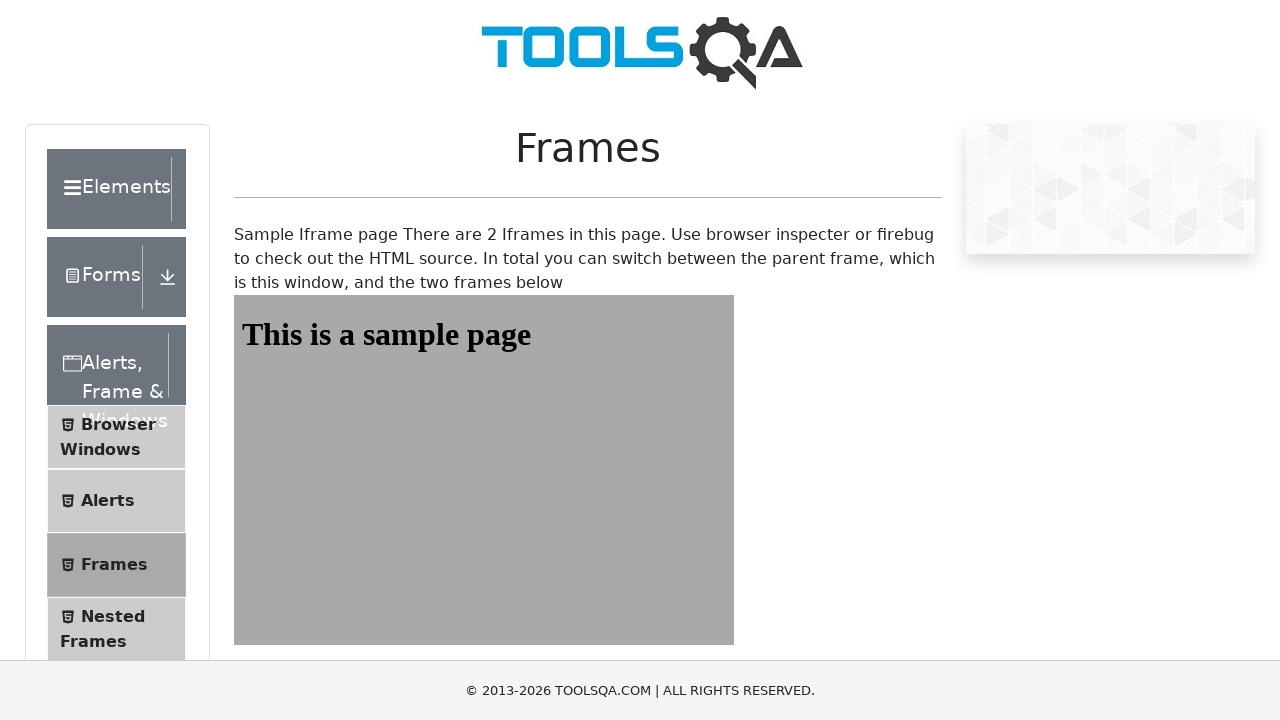

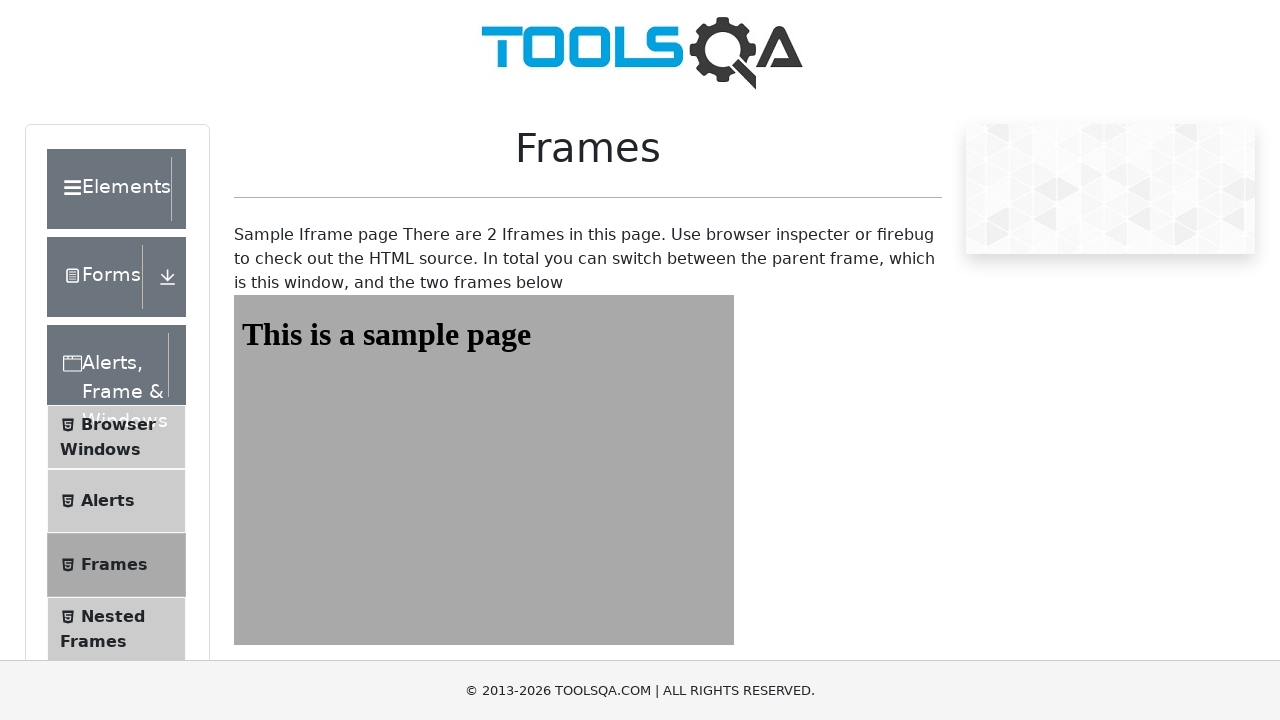